Tests drag and drop functionality on jQueryUI's droppable demo page by switching to an iframe and dragging an element onto a drop target

Starting URL: https://jqueryui.com/droppable/

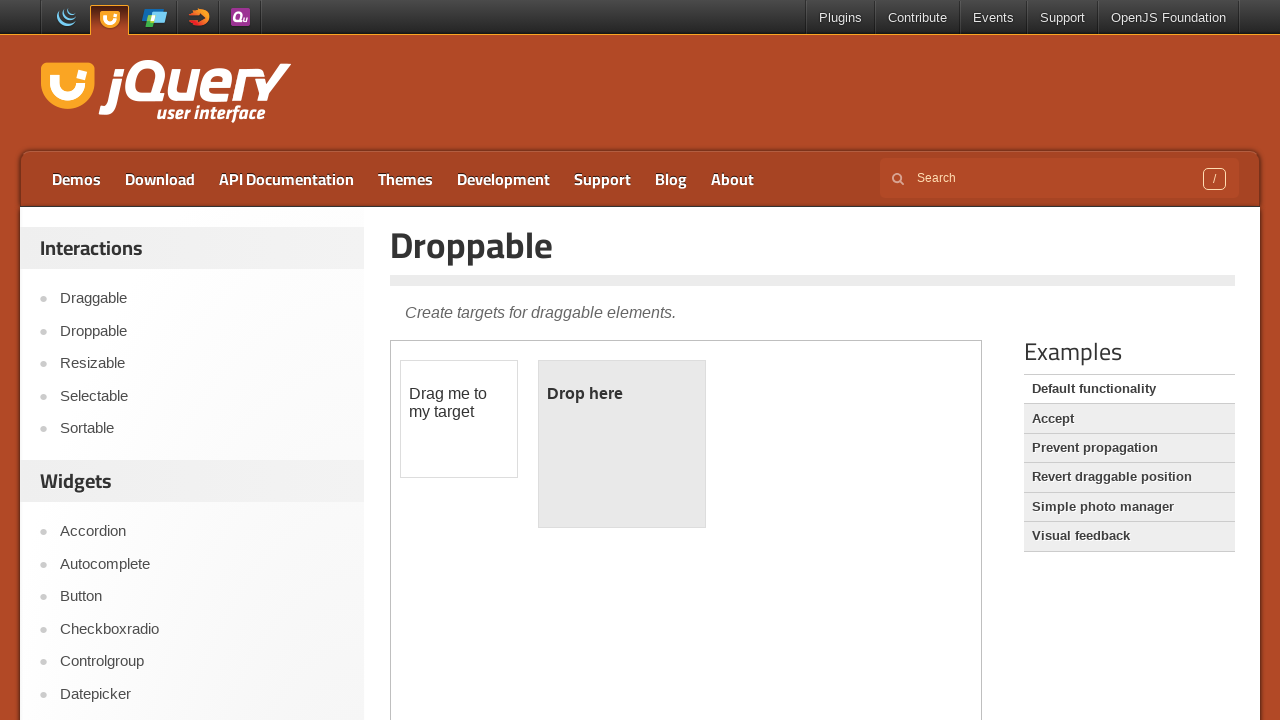

Navigated to jQueryUI droppable demo page
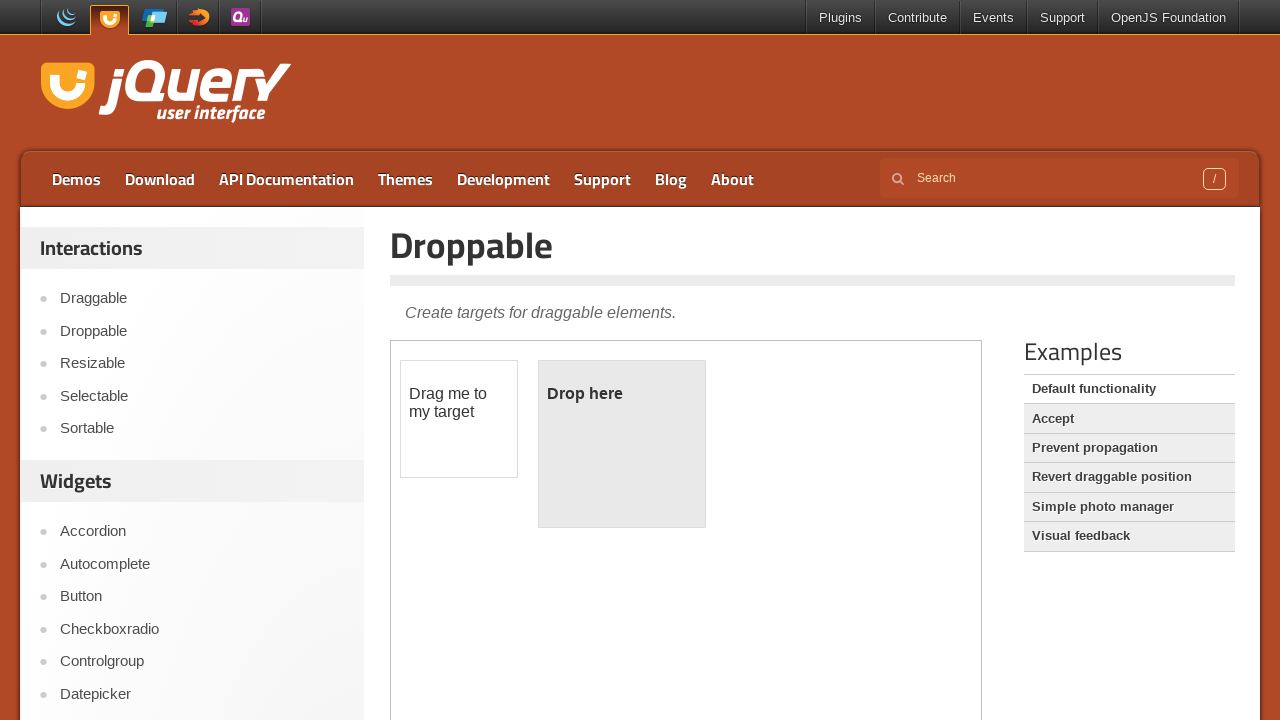

Located the demo iframe
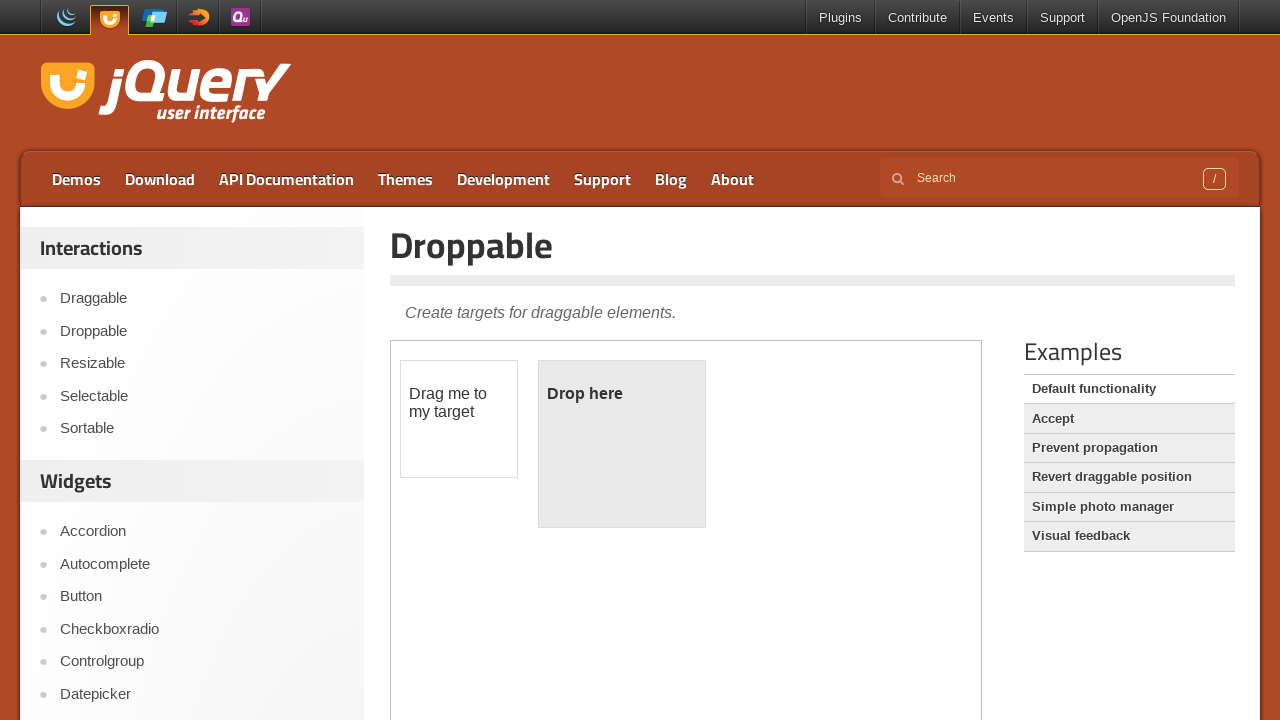

Located draggable element within iframe
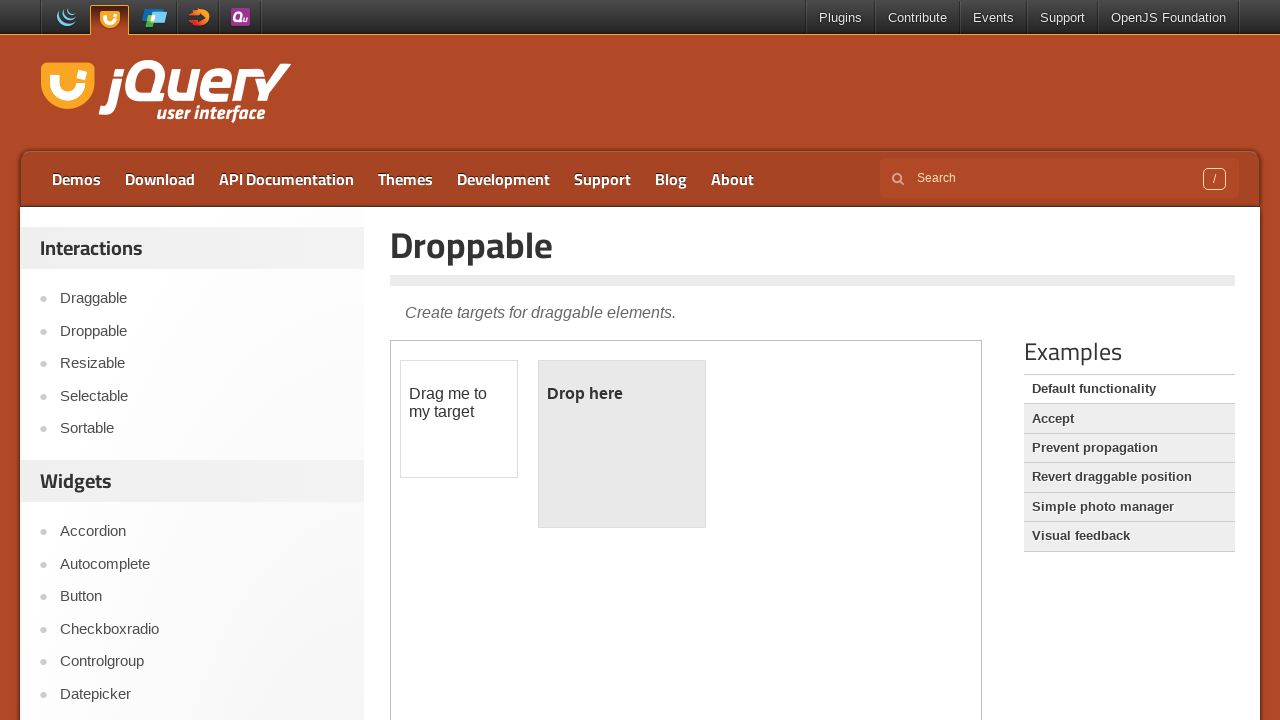

Located droppable target element within iframe
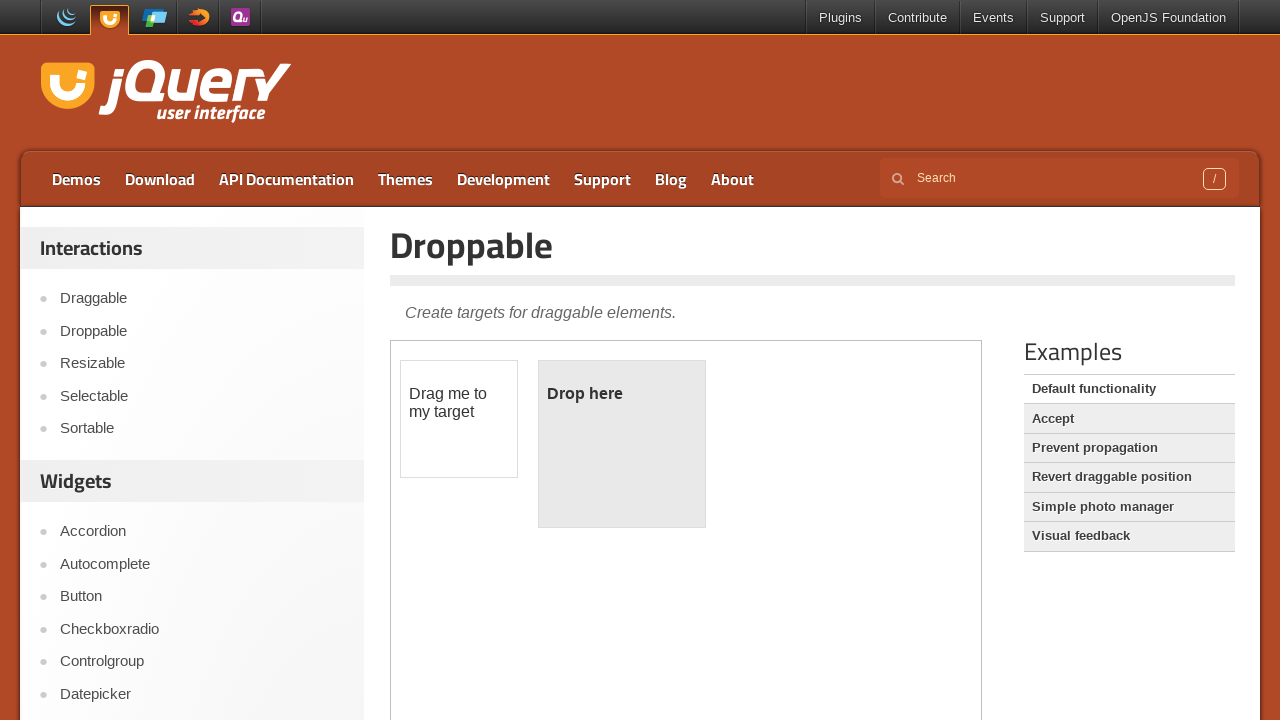

Dragged element onto drop target at (622, 444)
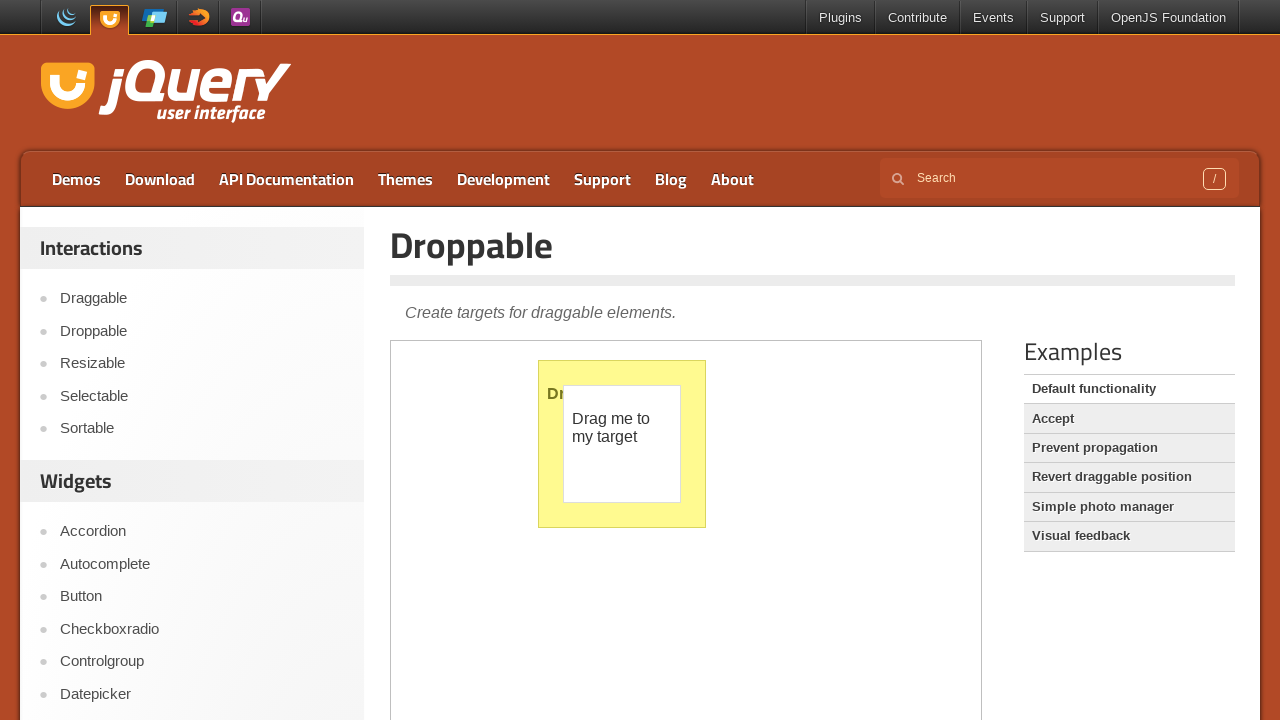

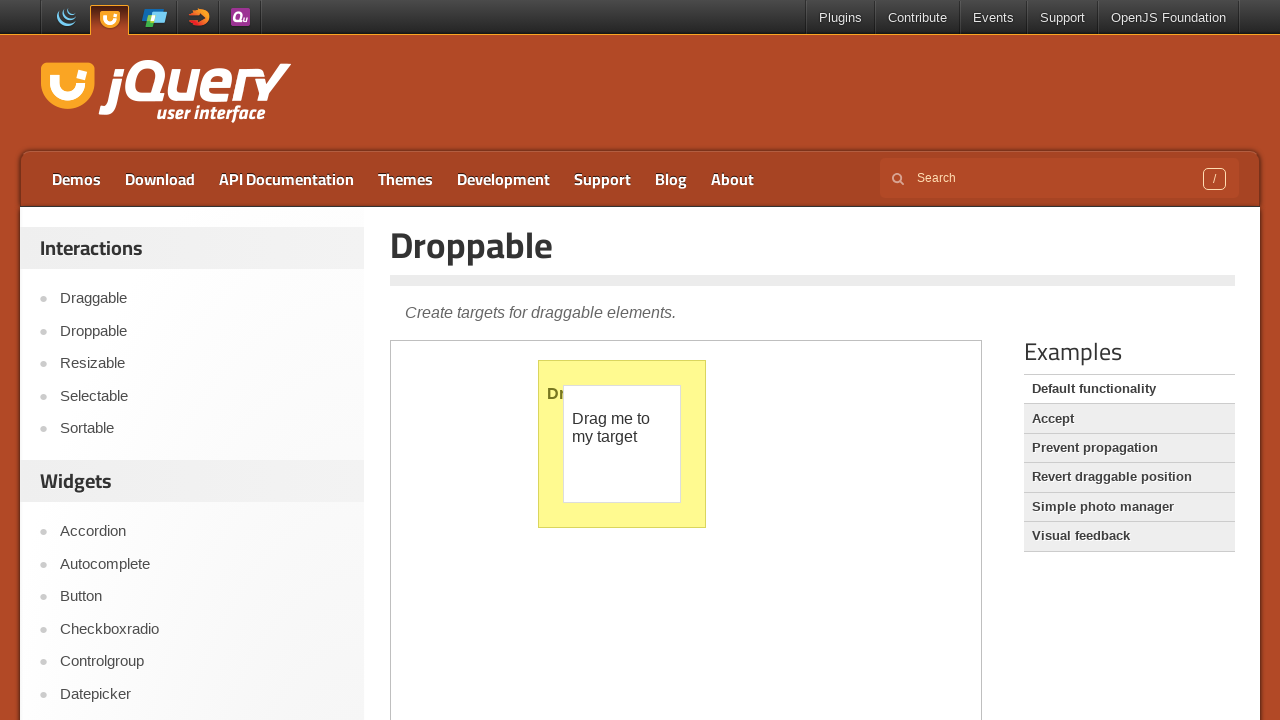